Tests dropdown selection functionality on the OrangeHRM trial signup page by selecting a country from the country dropdown using index selection

Starting URL: https://www.orangehrm.com/orangehrm-30-day-trial/

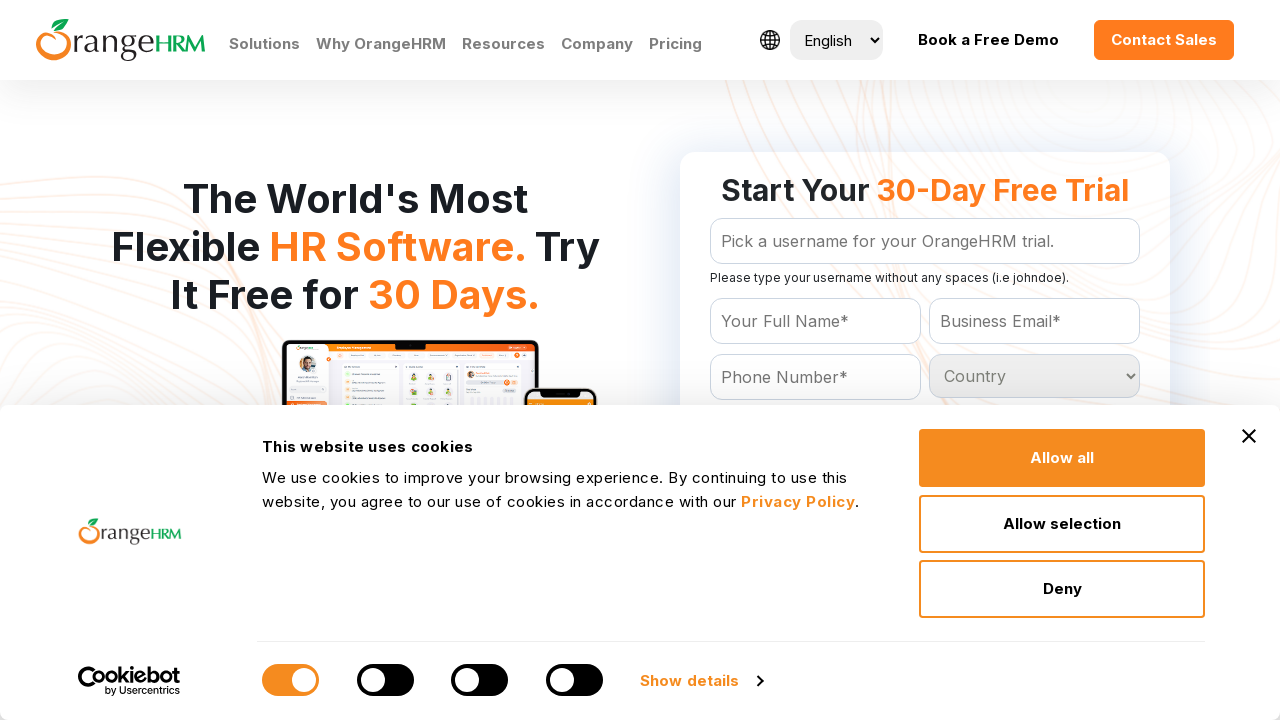

Country dropdown became visible
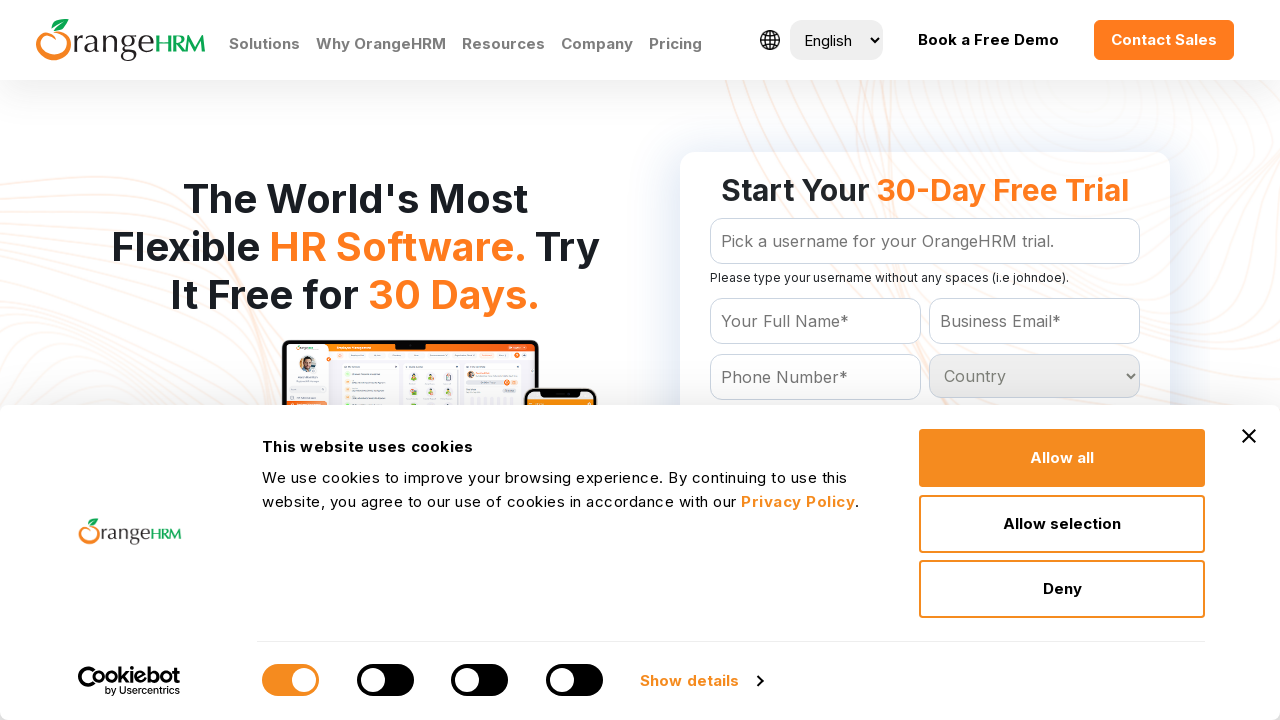

Selected country from dropdown using index 7 on #Form_getForm_Country
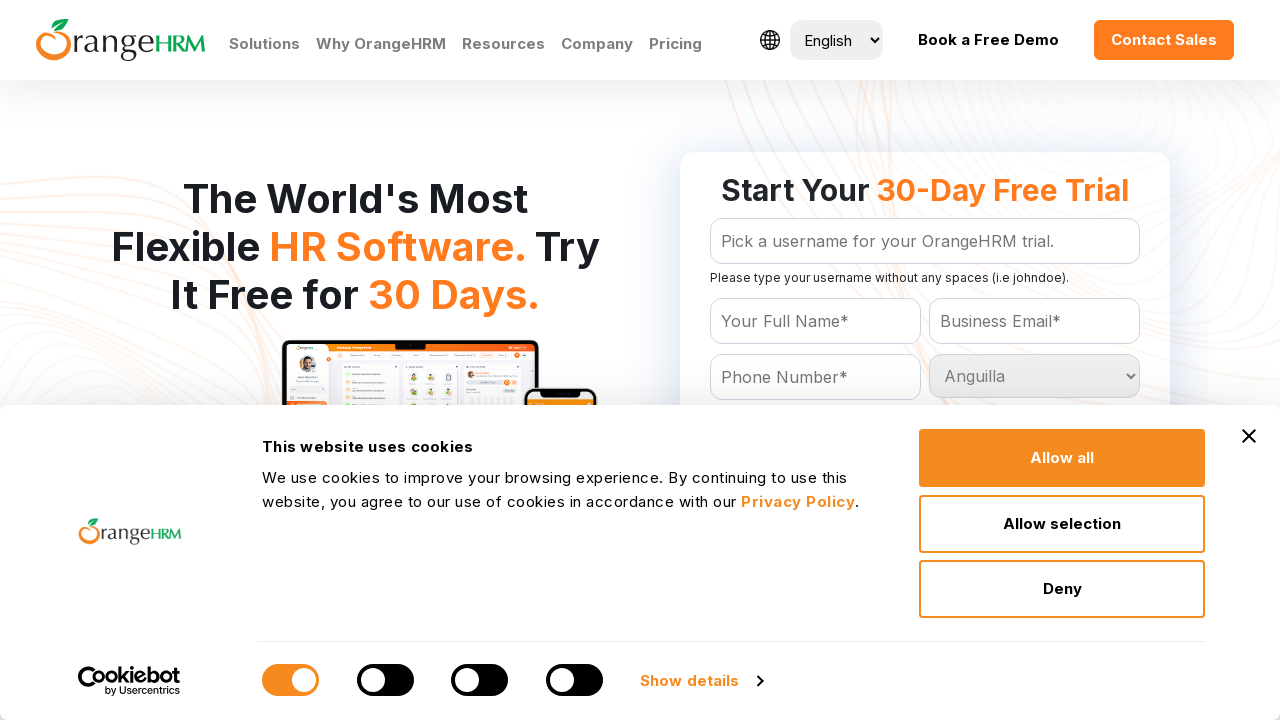

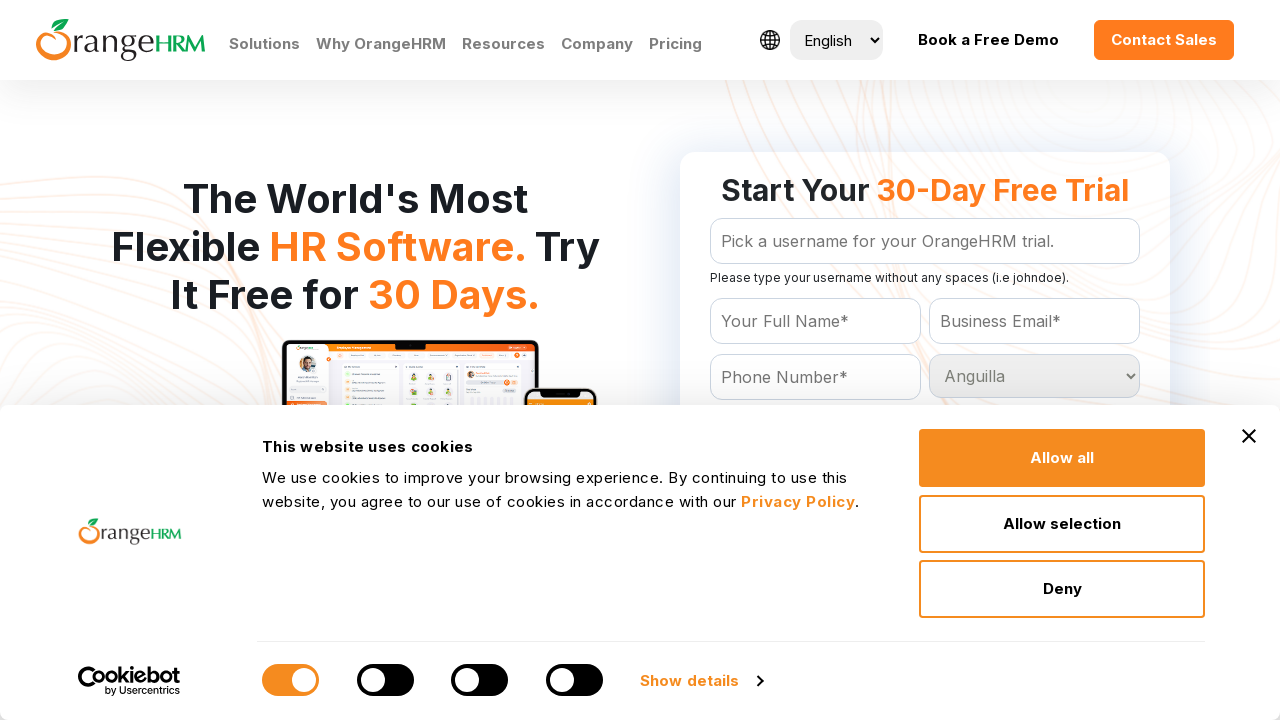